Tests ReactJS dropdown selection by selecting a name from the dropdown

Starting URL: https://react.semantic-ui.com/maximize/dropdown-example-selection/

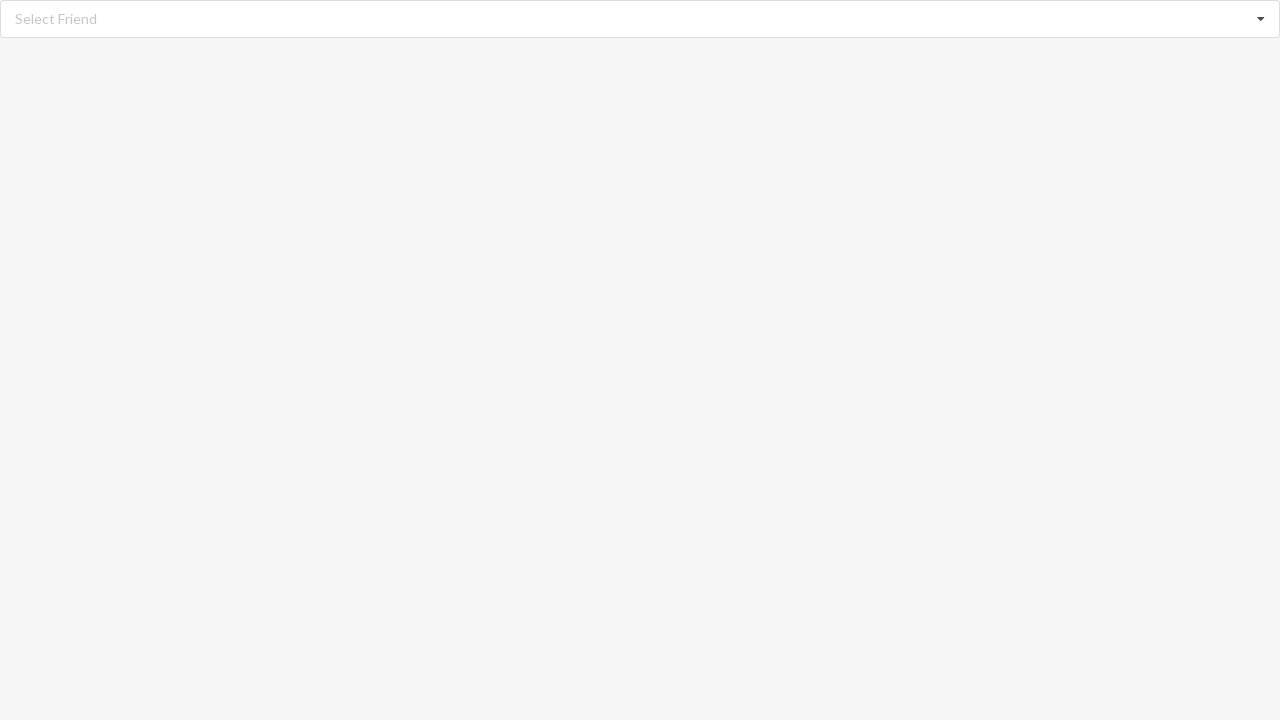

Clicked dropdown icon to open the dropdown menu at (1261, 19) on i.dropdown.icon
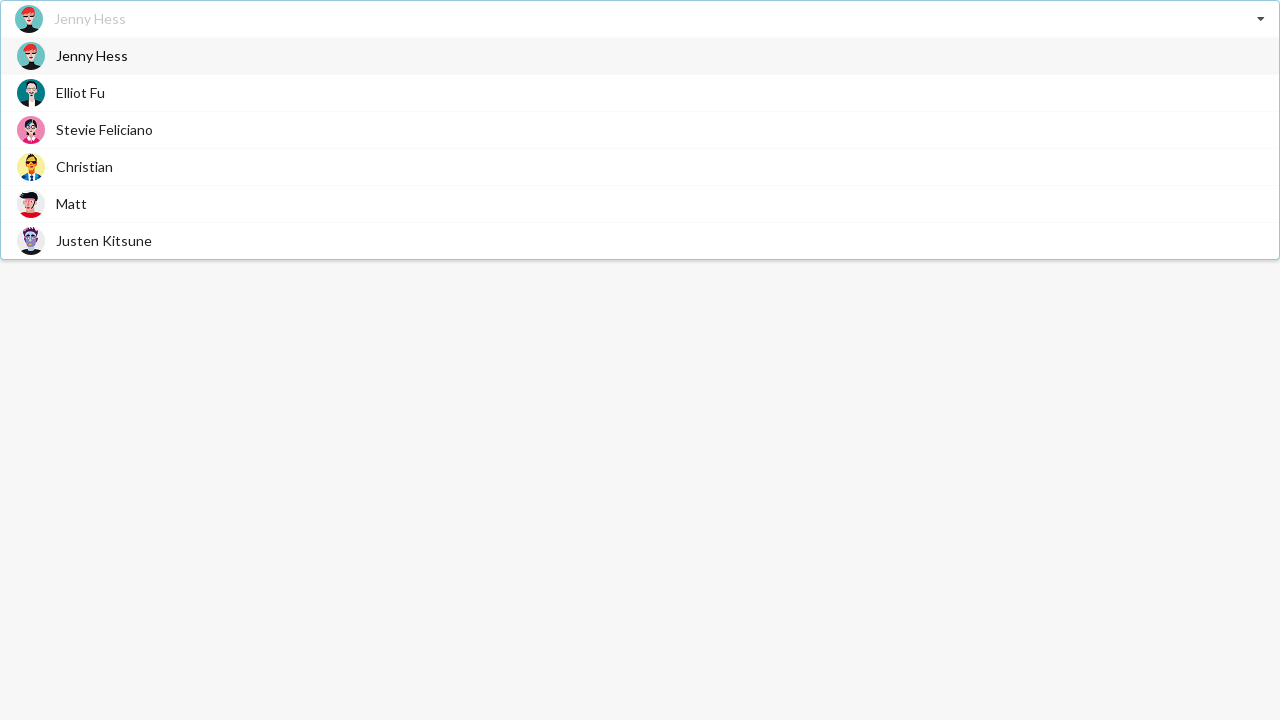

Dropdown menu items loaded and are visible
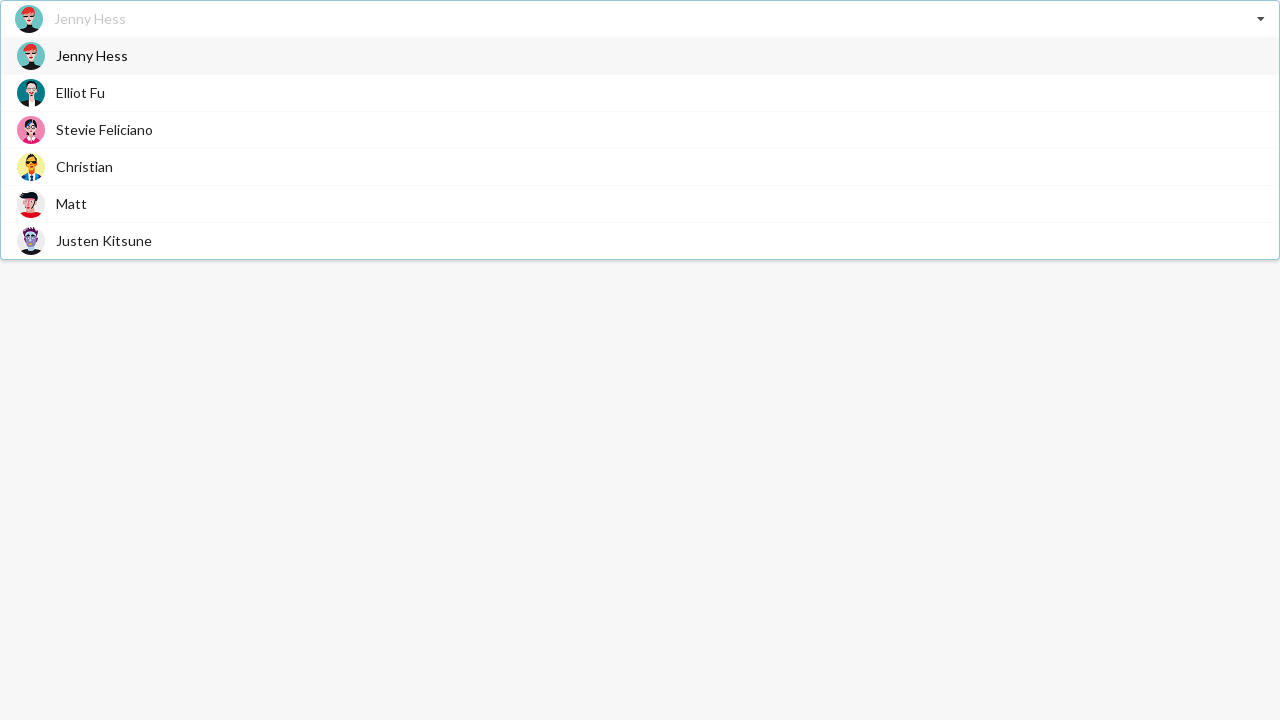

Selected 'Matt' from the dropdown menu at (72, 204) on div.visible.menu.transition div span.text:has-text('Matt')
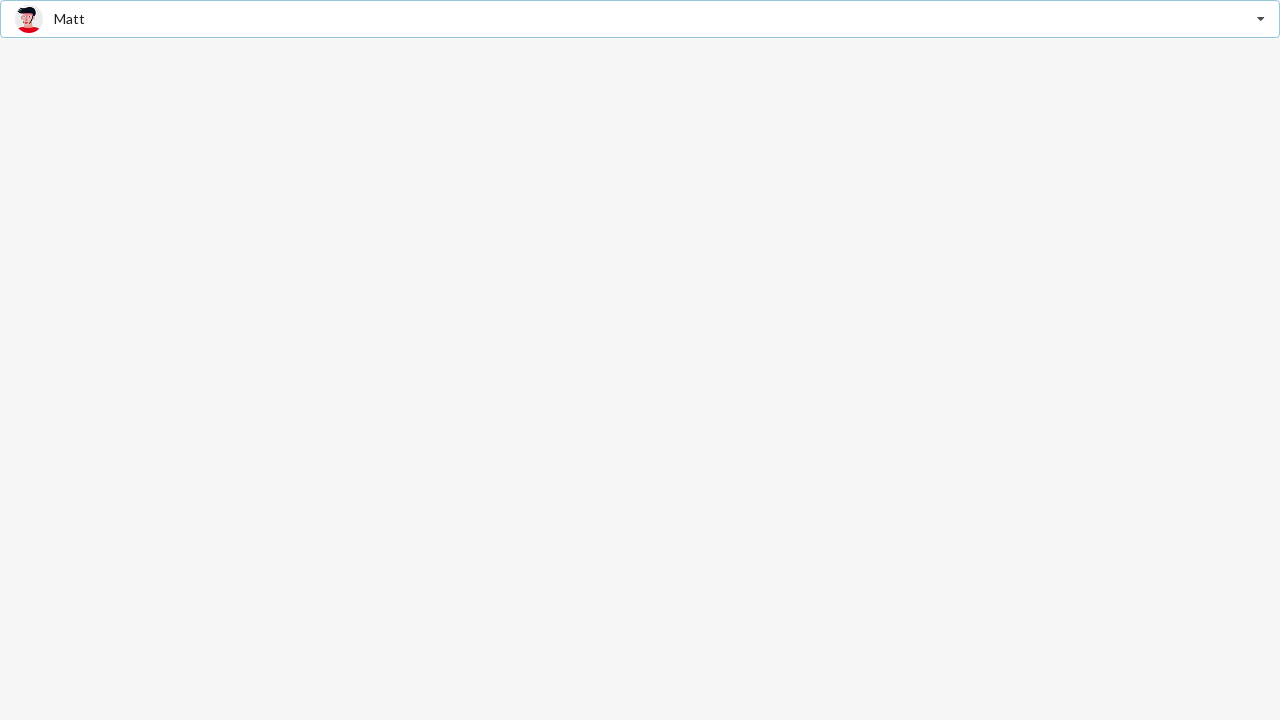

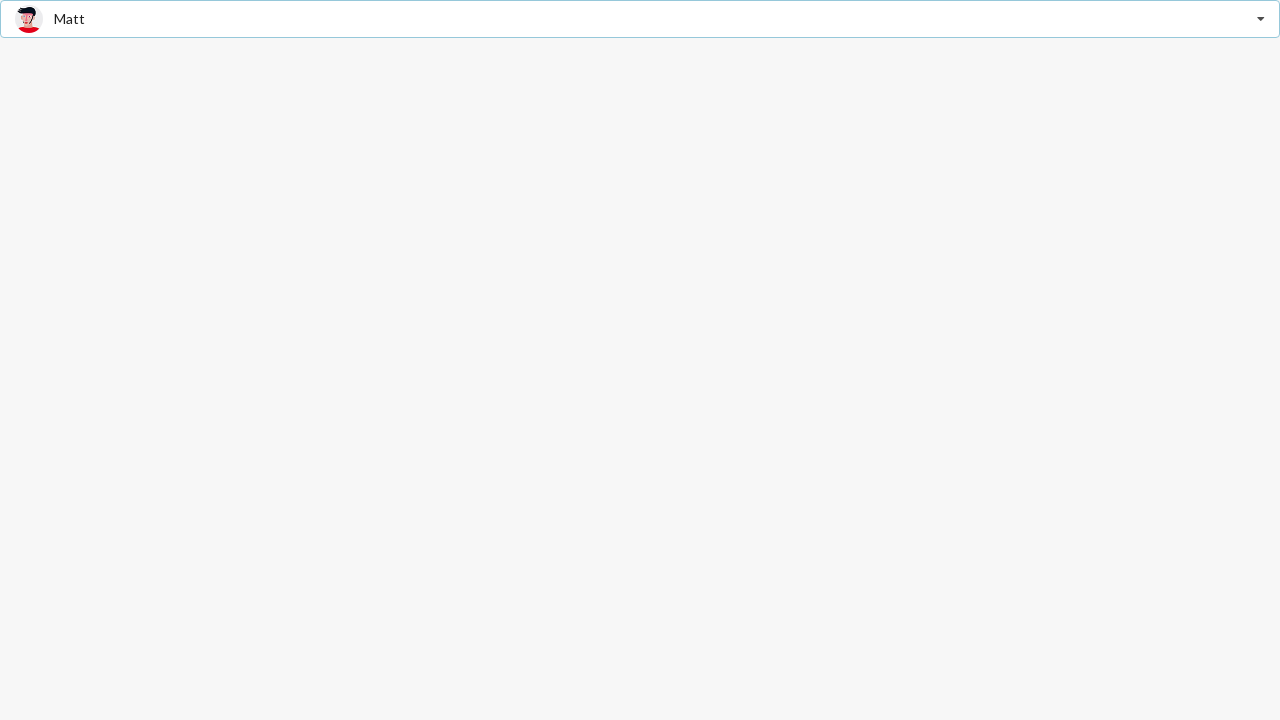